Tests dynamic loading functionality by clicking a "Start" button and waiting for dynamically loaded content to appear on the page.

Starting URL: https://the-internet.herokuapp.com/dynamic_loading/1

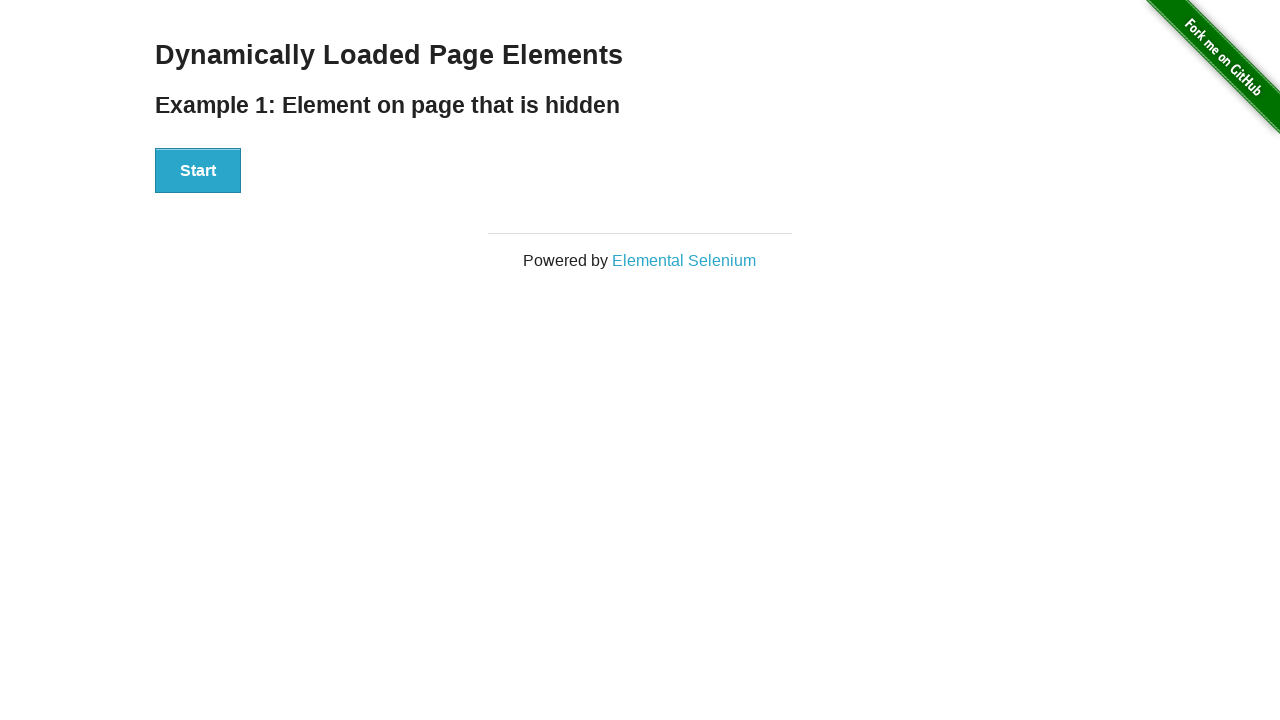

Clicked the Start button to trigger dynamic loading at (198, 171) on button
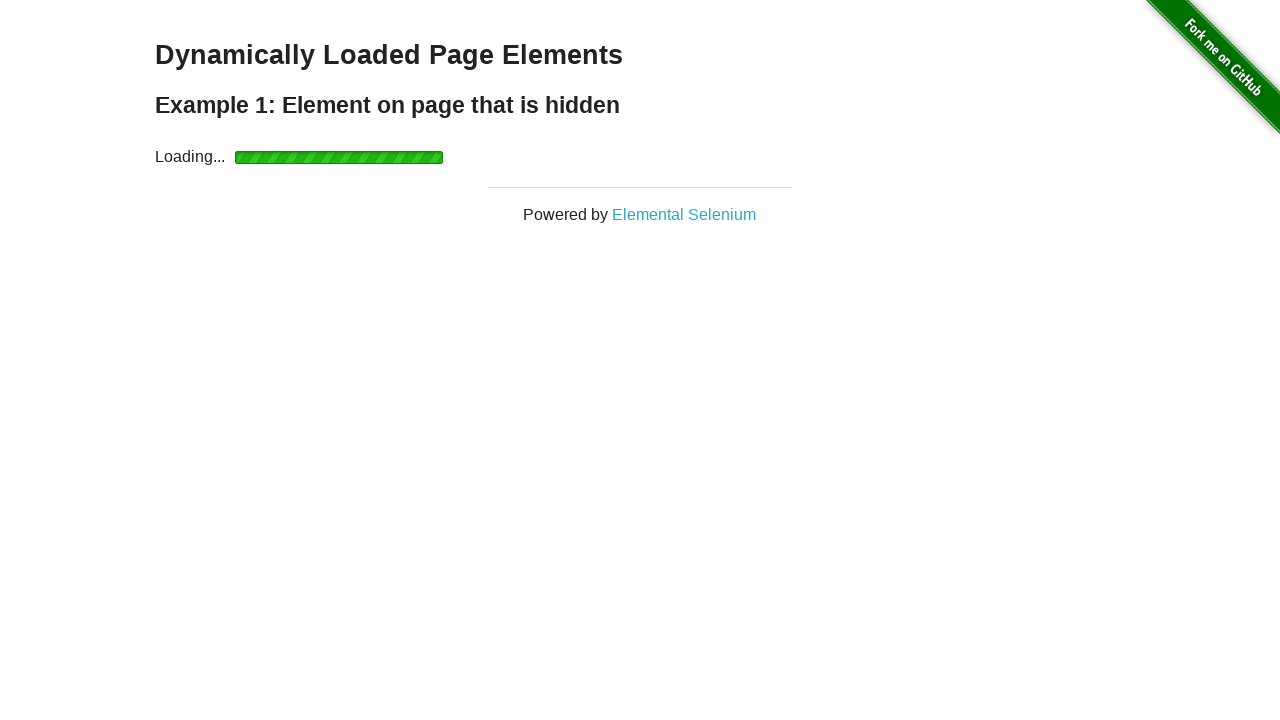

Dynamically loaded finish element appeared on the page
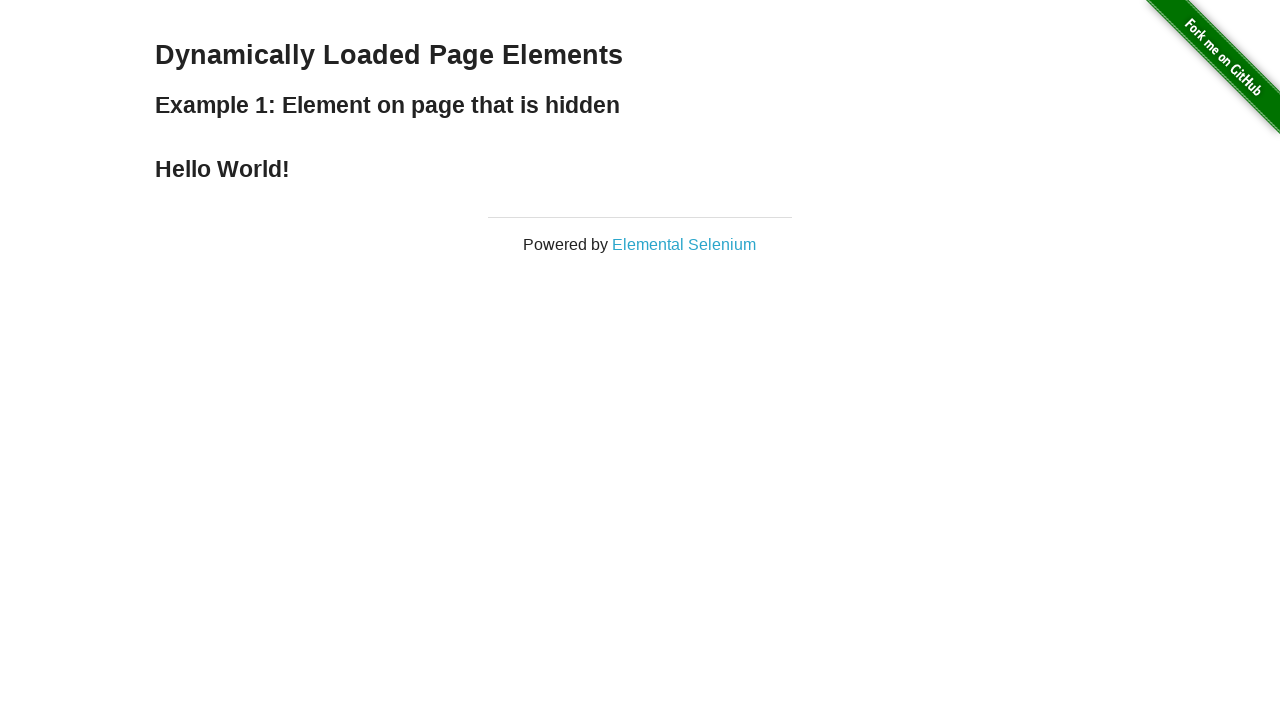

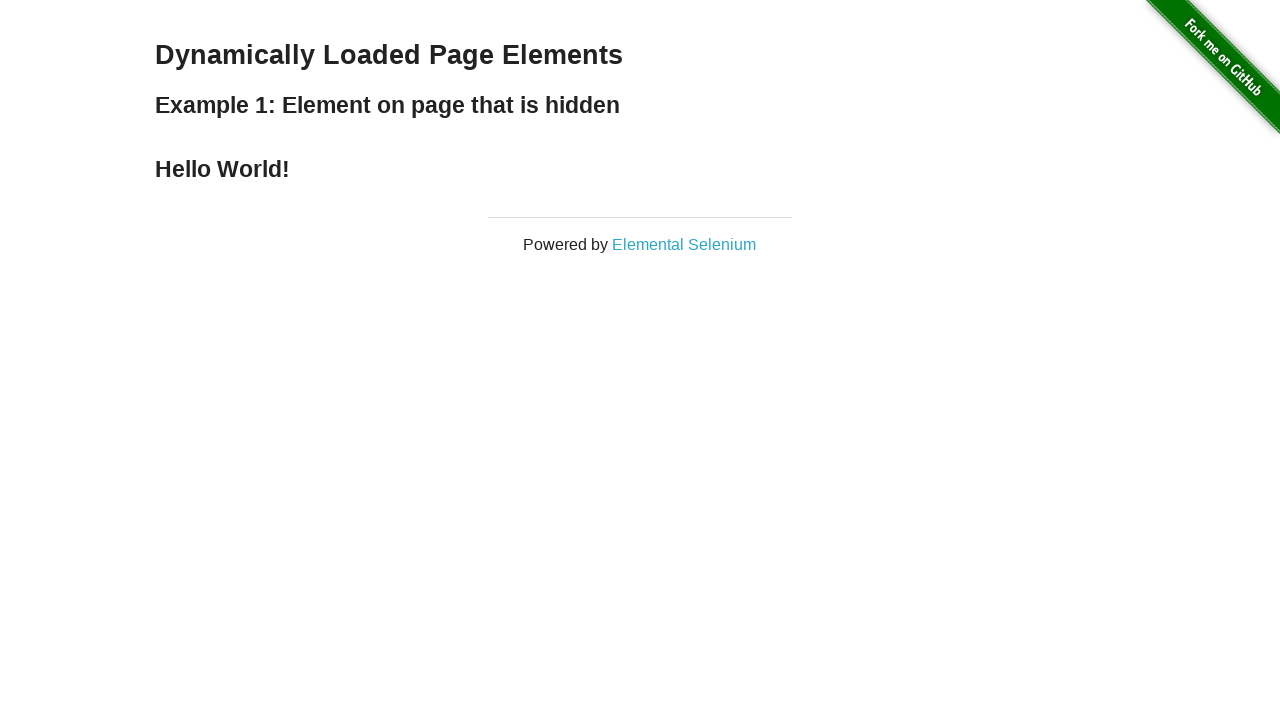